Tests clicking four "easy" buttons in sequence and verifies that a success message appears indicating all buttons were clicked.

Starting URL: https://eviltester.github.io/synchole/buttons.html

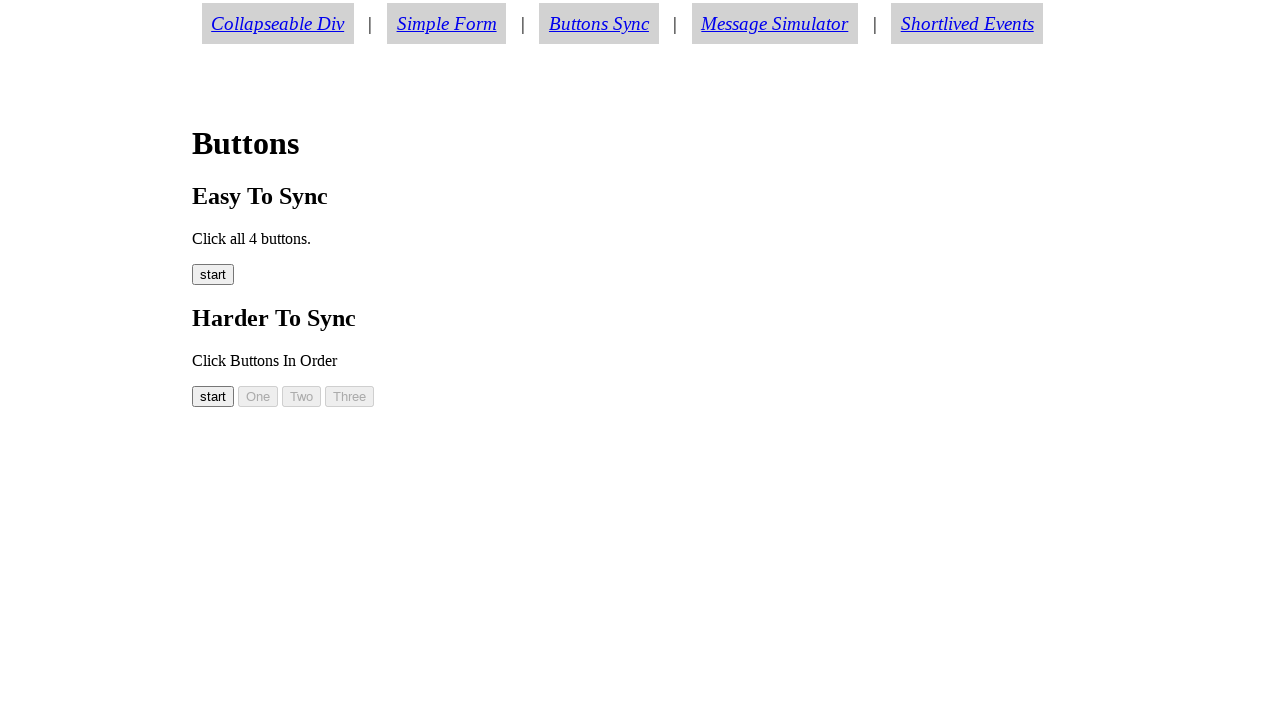

Clicked easy button 1 (#easy00) at (213, 275) on #easy00
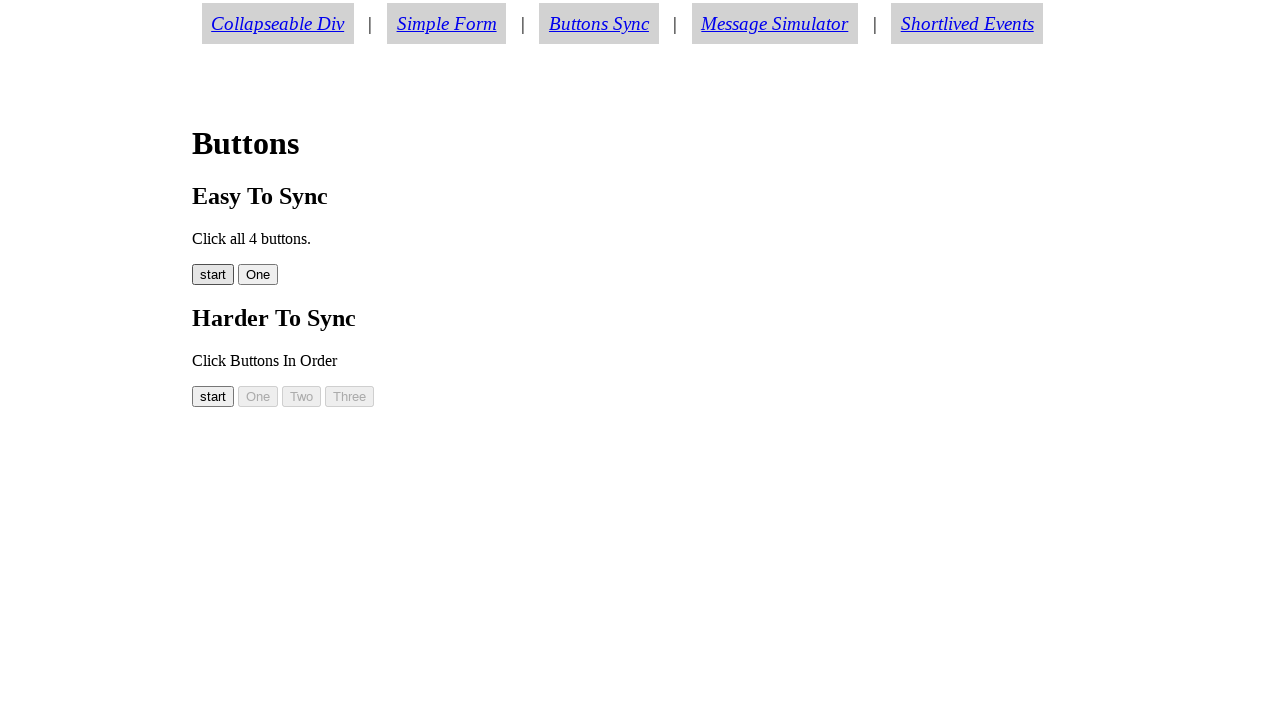

Clicked easy button 2 (#easy01) at (258, 275) on #easy01
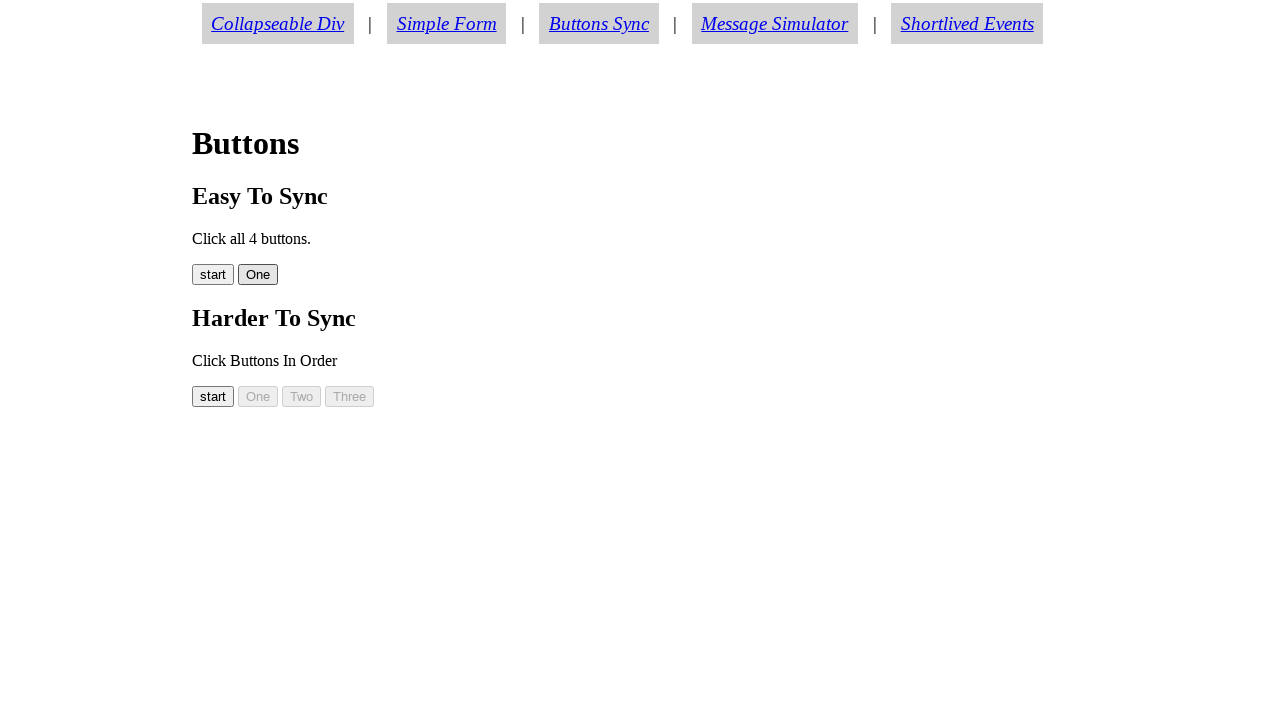

Clicked easy button 3 (#easy02) at (298, 275) on #easy02
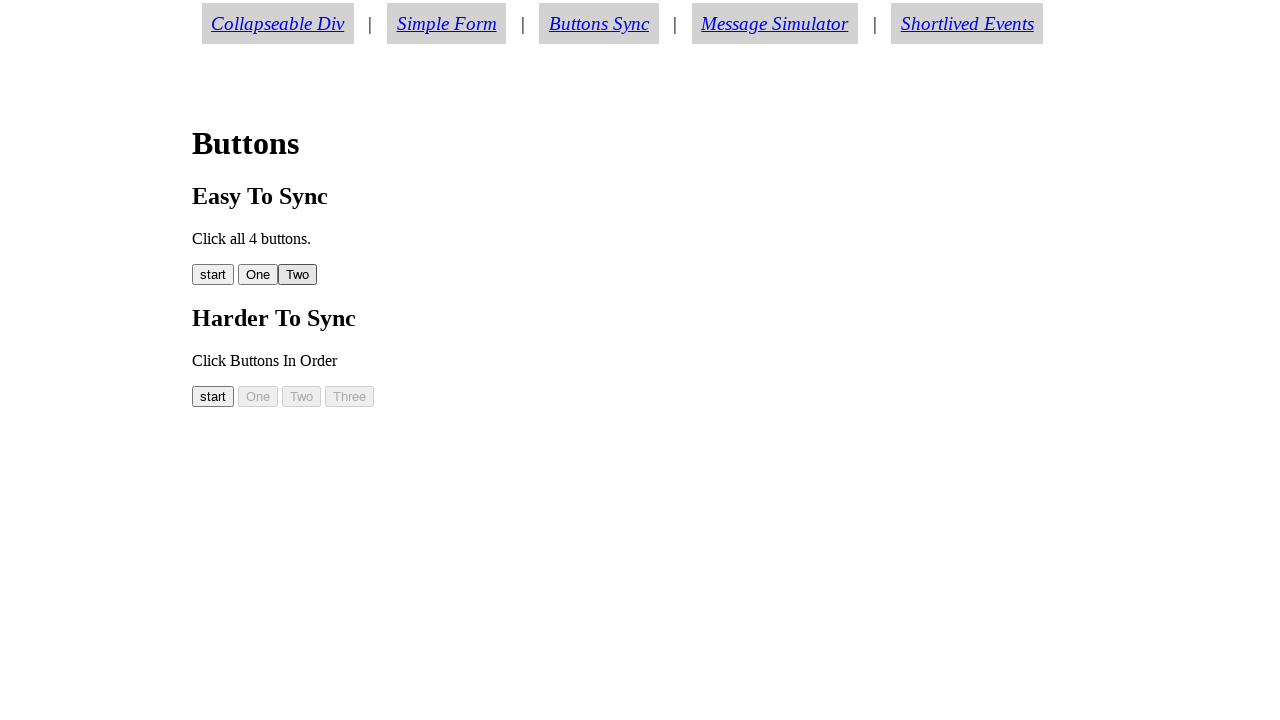

Clicked easy button 4 (#easy03) at (342, 275) on #easy03
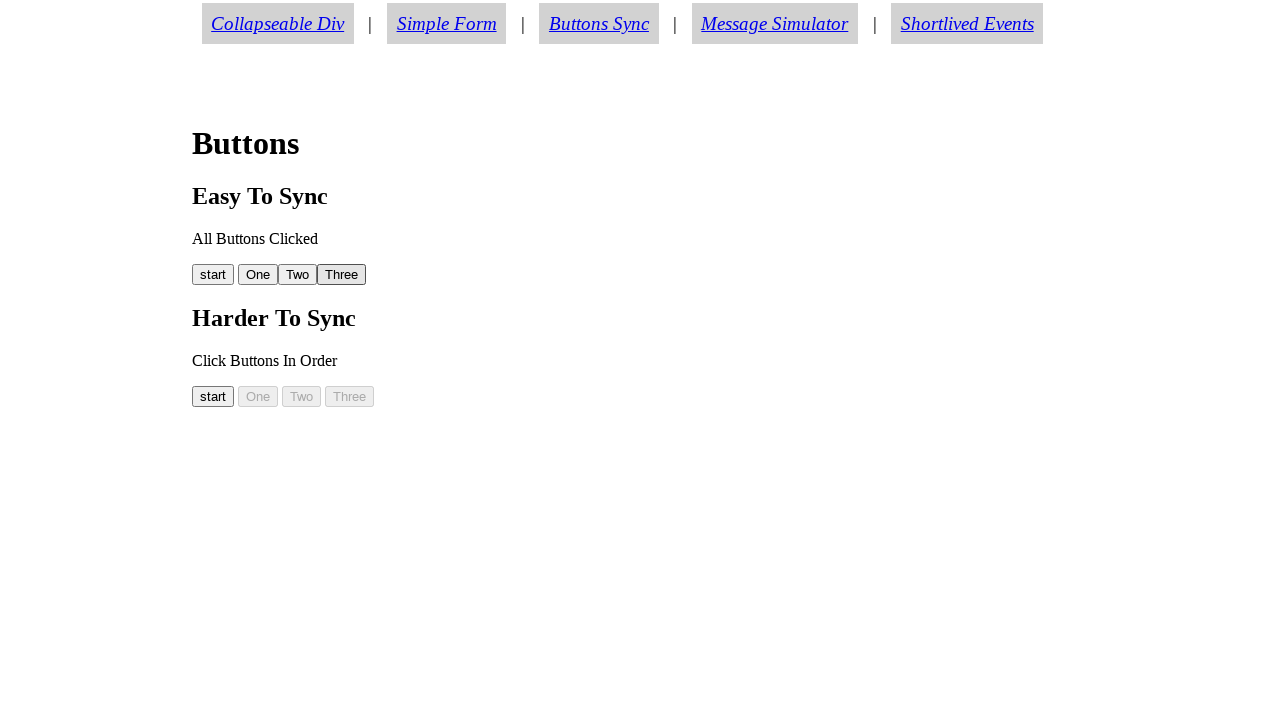

Success message element loaded
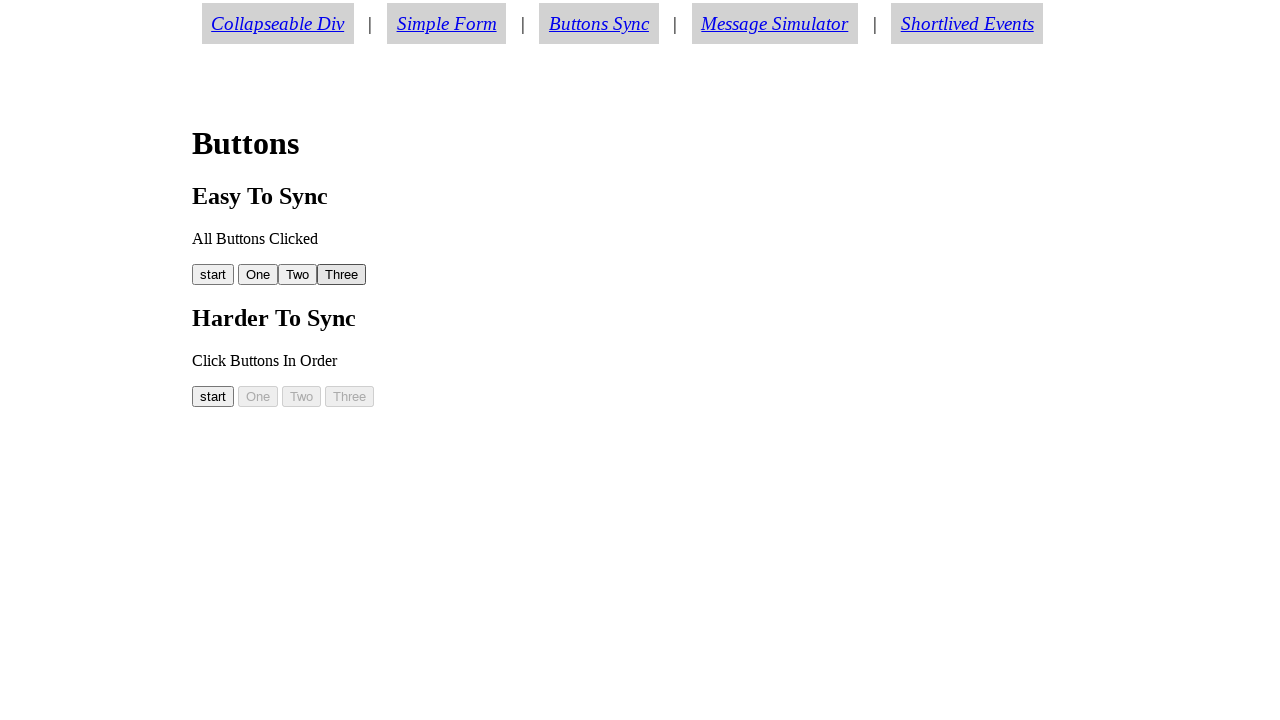

Verified success message displays 'All Buttons Clicked'
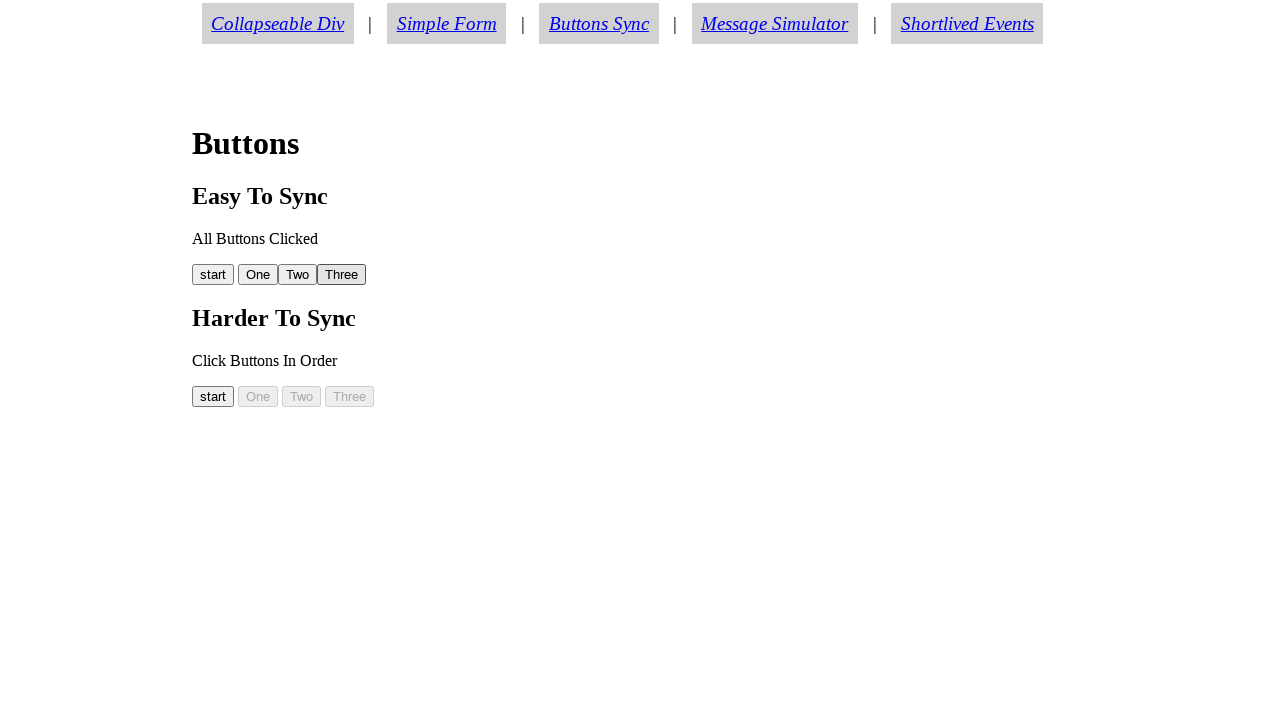

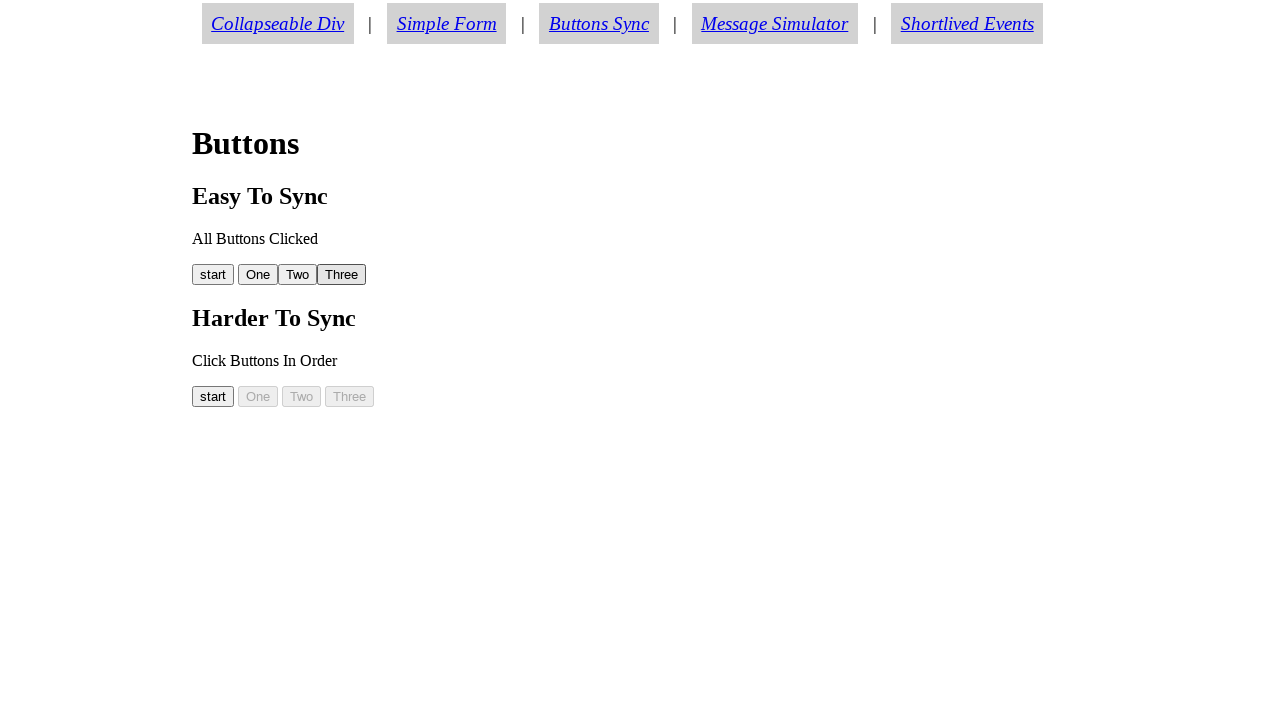